Tests autocomplete widget functionality by typing partial color names in both multi-select and single-select autocomplete inputs, then selecting options using keyboard navigation.

Starting URL: https://demoqa.com/auto-complete

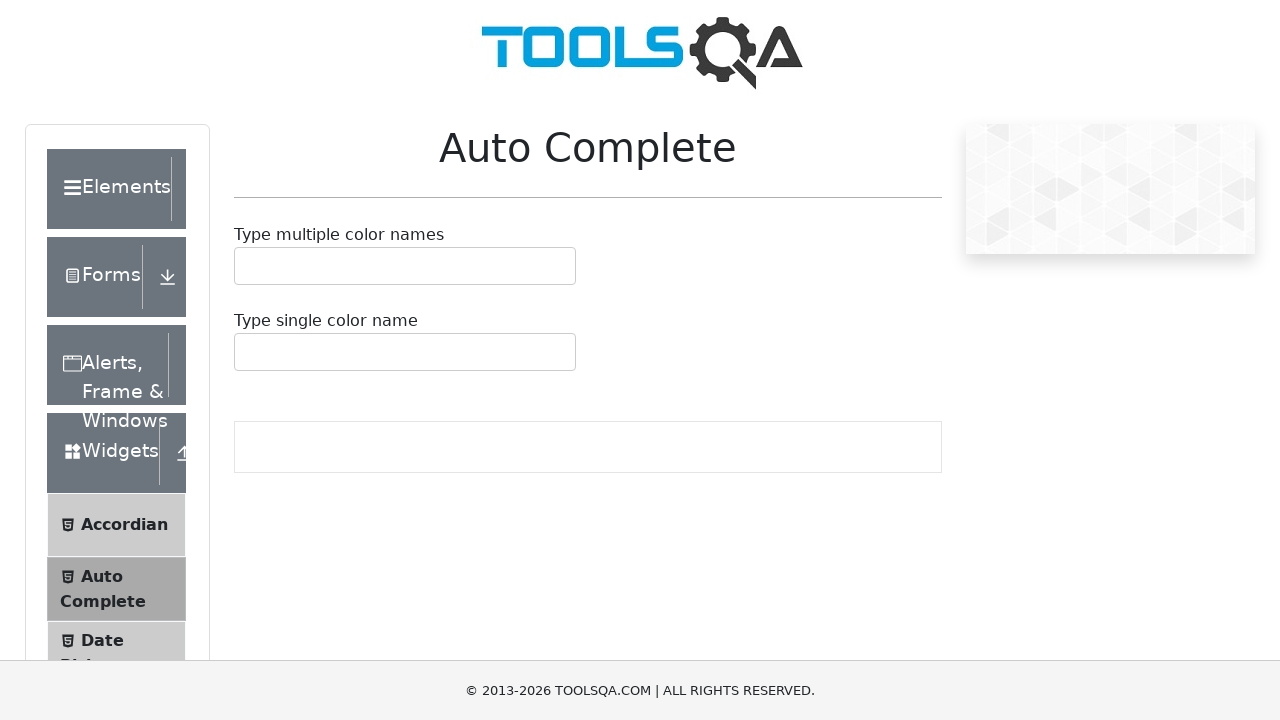

Filled multi-select autocomplete input with 'Gree' on #autoCompleteMultipleInput
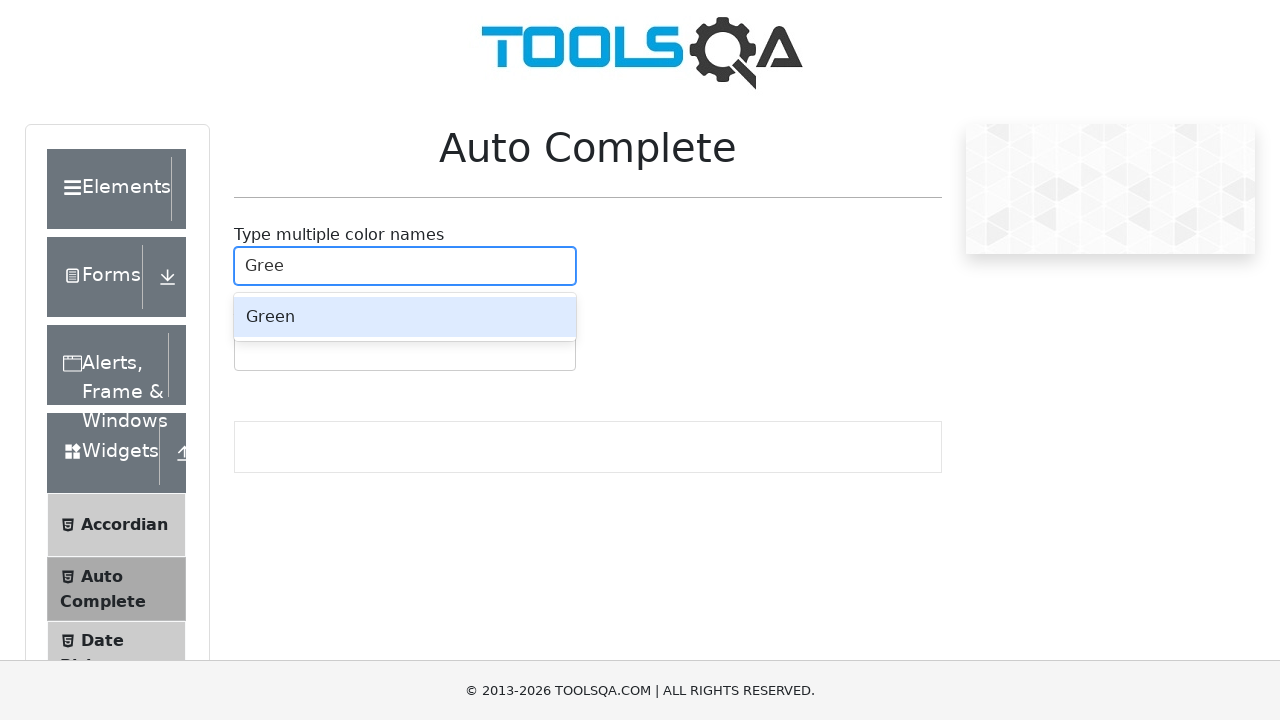

Waited 1000ms for autocomplete suggestions to appear
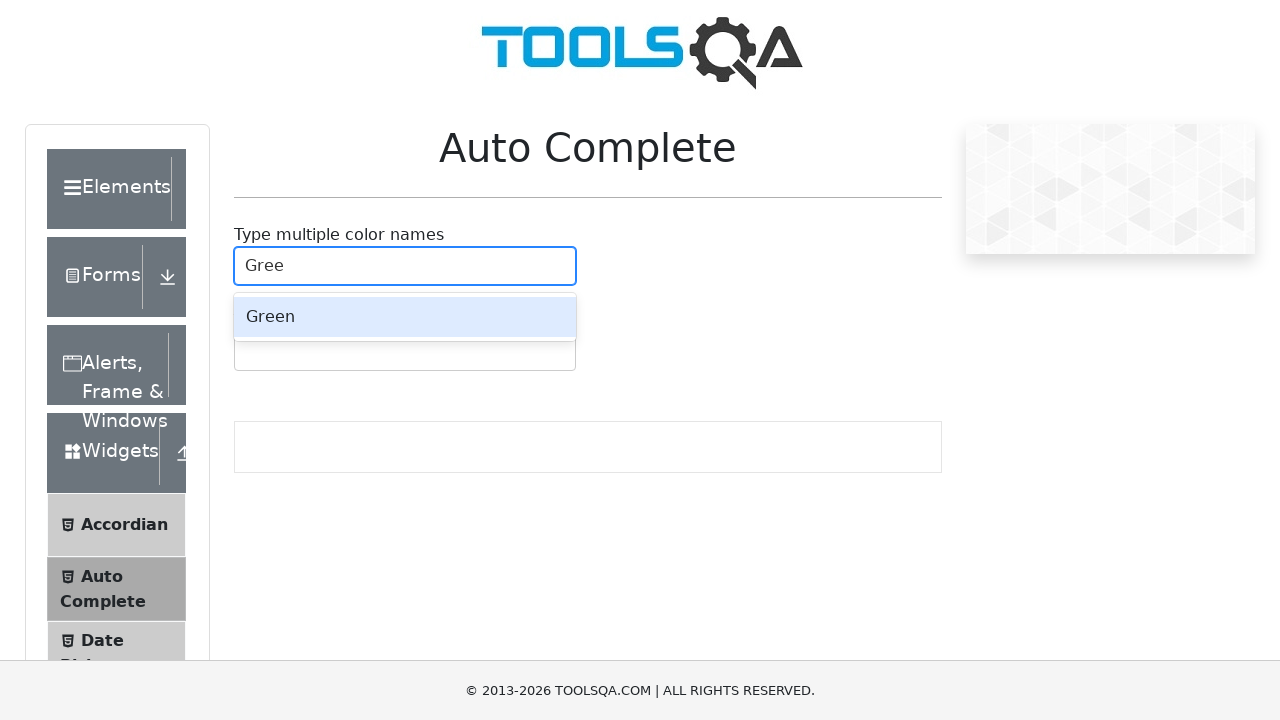

Pressed Enter to select first autocomplete option (Green) on #autoCompleteMultipleInput
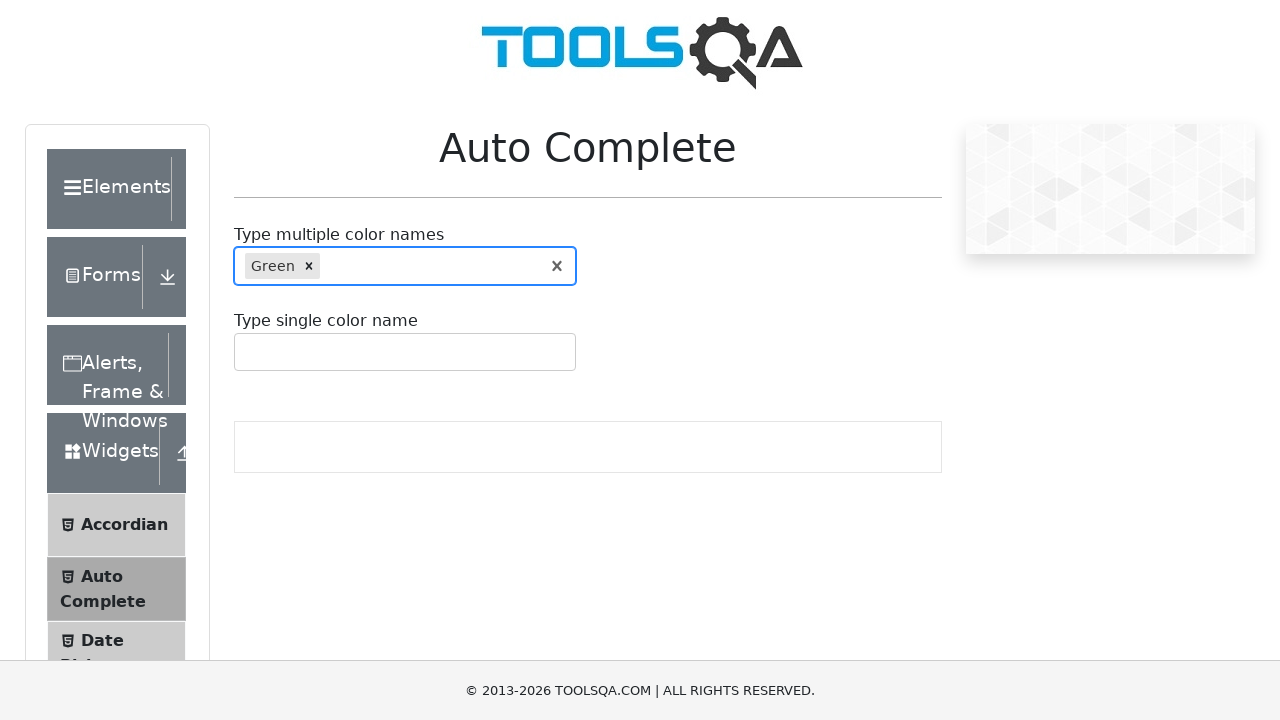

Filled multi-select autocomplete input with 'Bl' on #autoCompleteMultipleInput
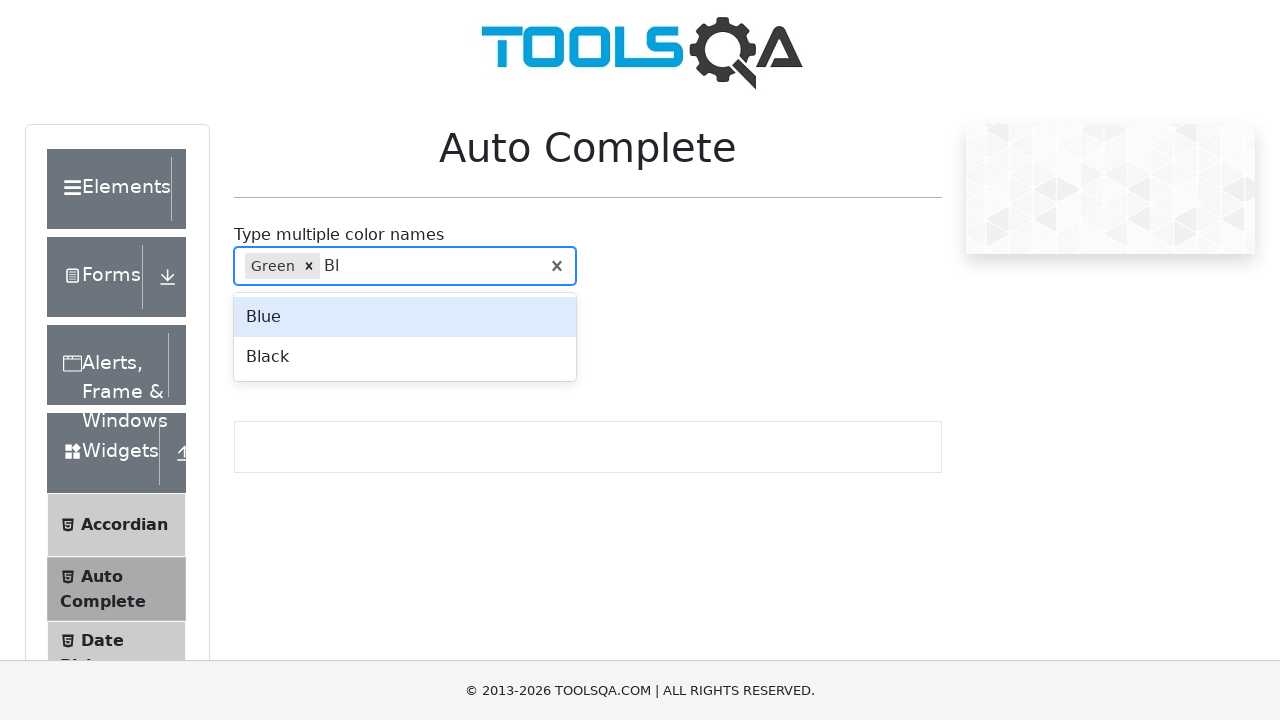

Waited 500ms for autocomplete suggestions to appear
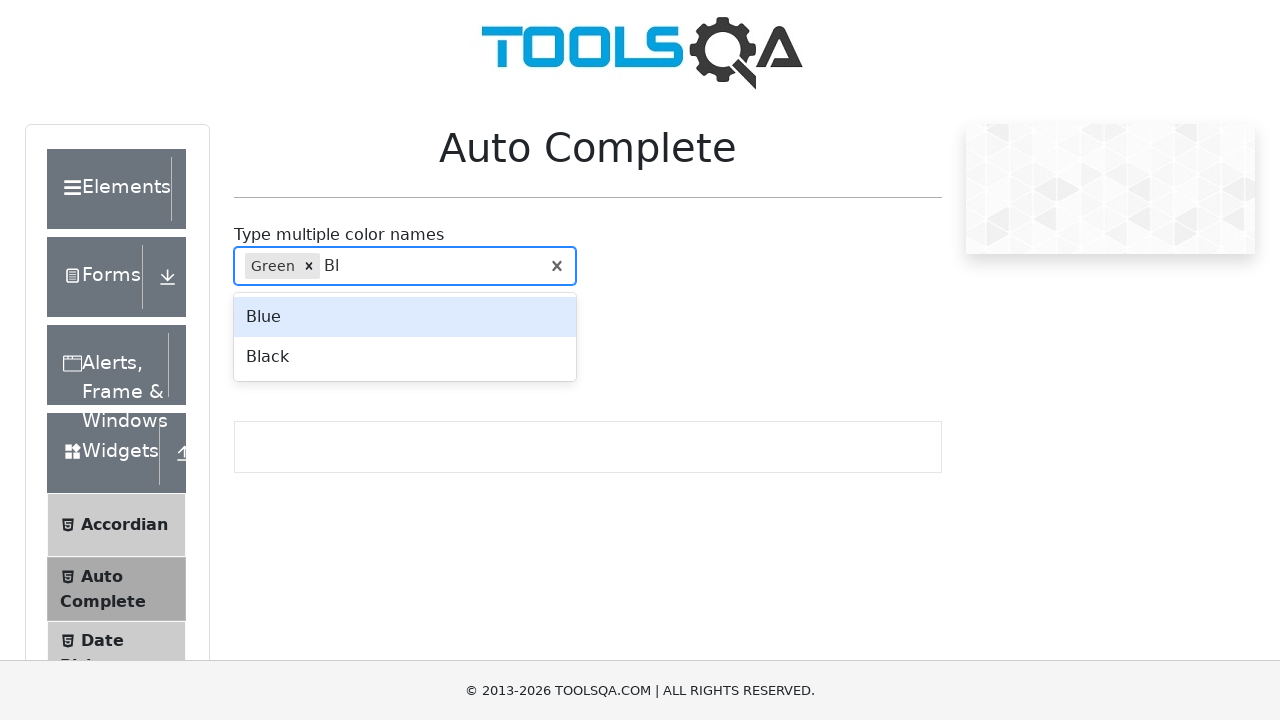

Pressed ArrowDown to navigate to next autocomplete option on #autoCompleteMultipleInput
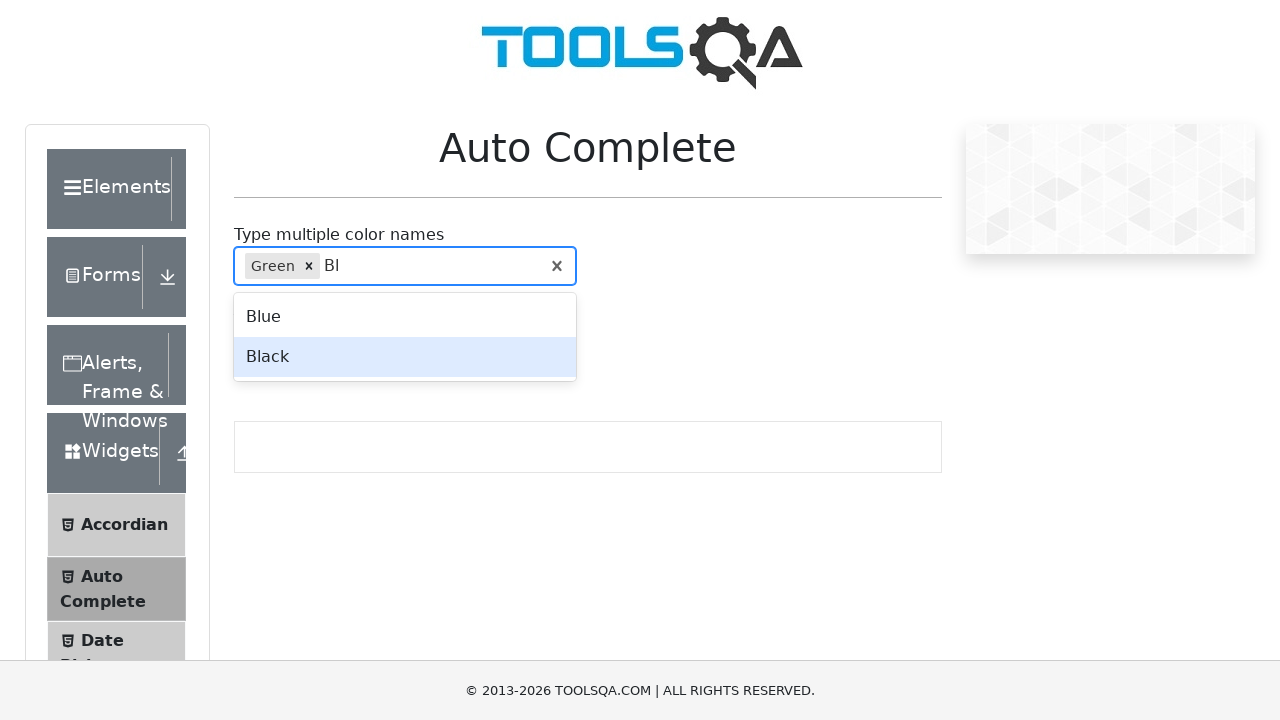

Waited 1000ms for selection to be ready
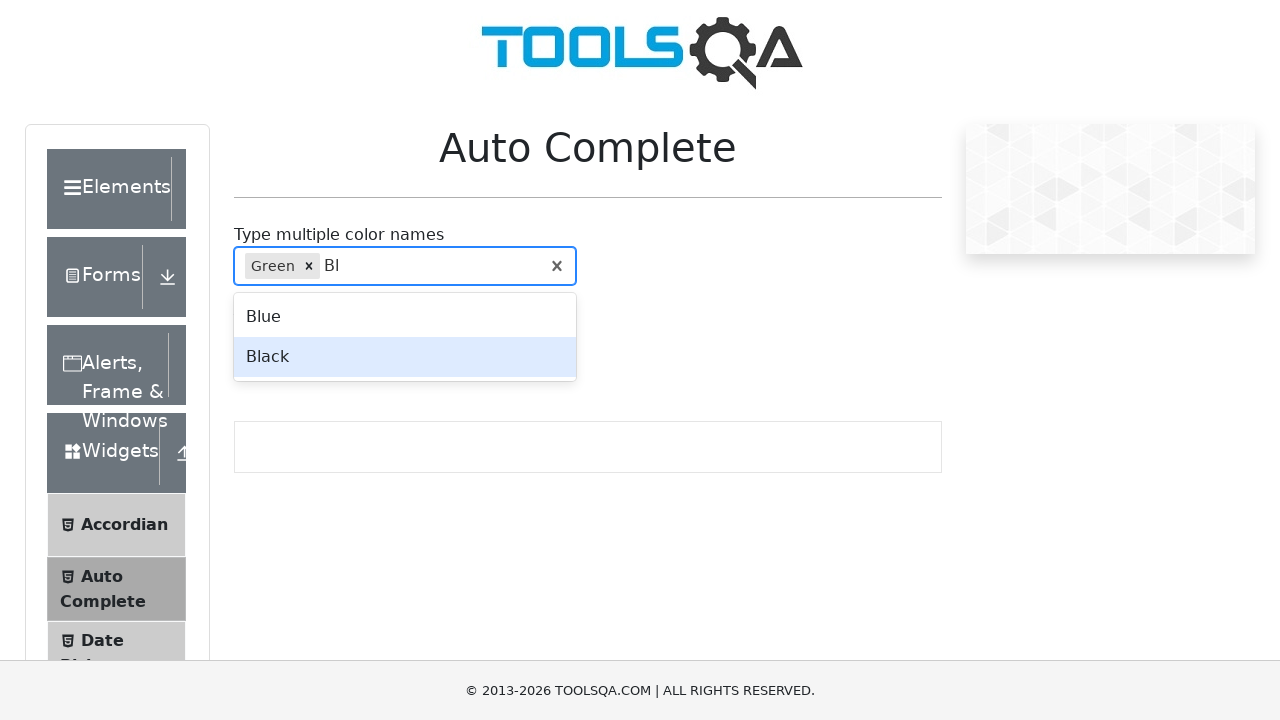

Pressed Enter to select highlighted autocomplete option (Blue) on #autoCompleteMultipleInput
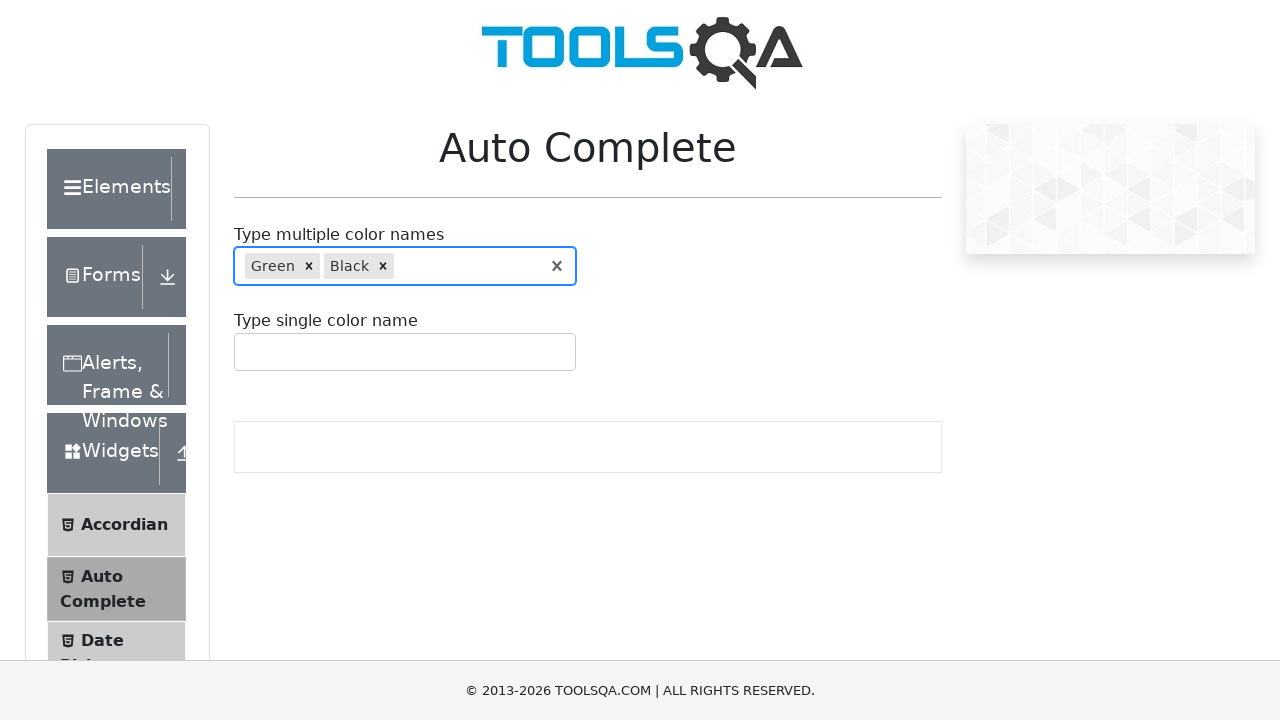

Filled single-select autocomplete input with 'Gree' on #autoCompleteSingleInput
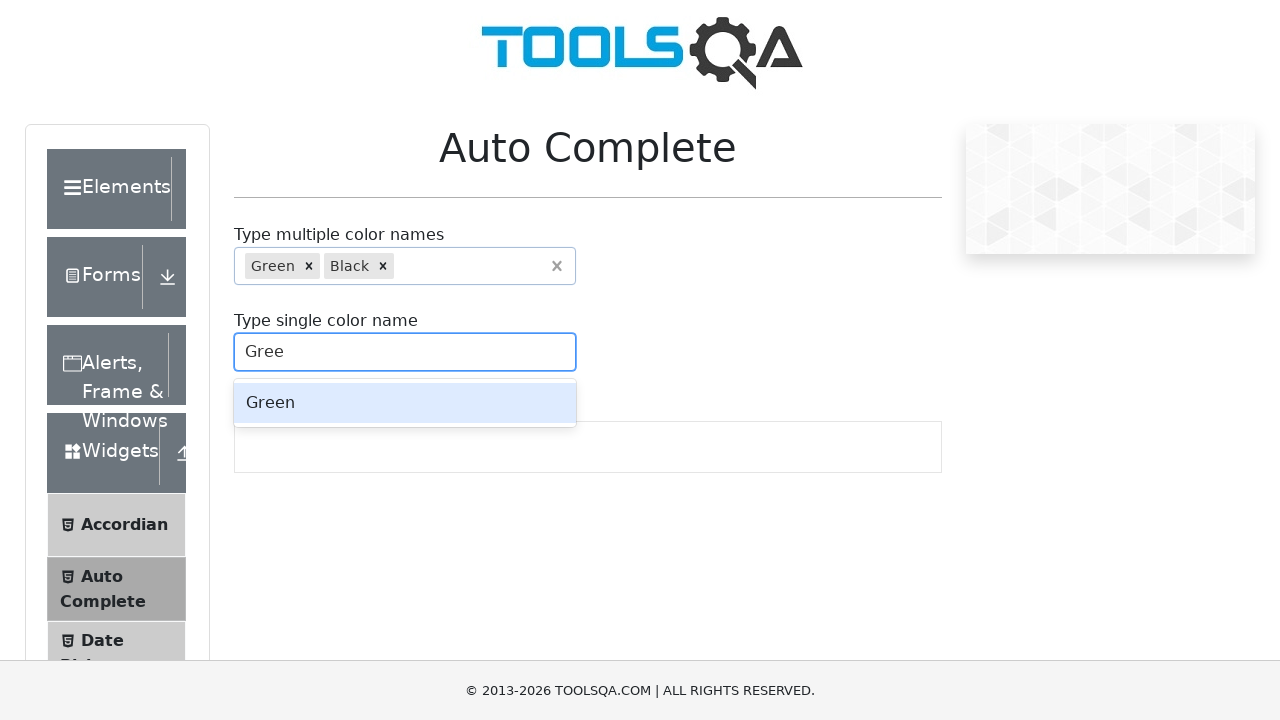

Waited 1000ms for autocomplete suggestions to appear
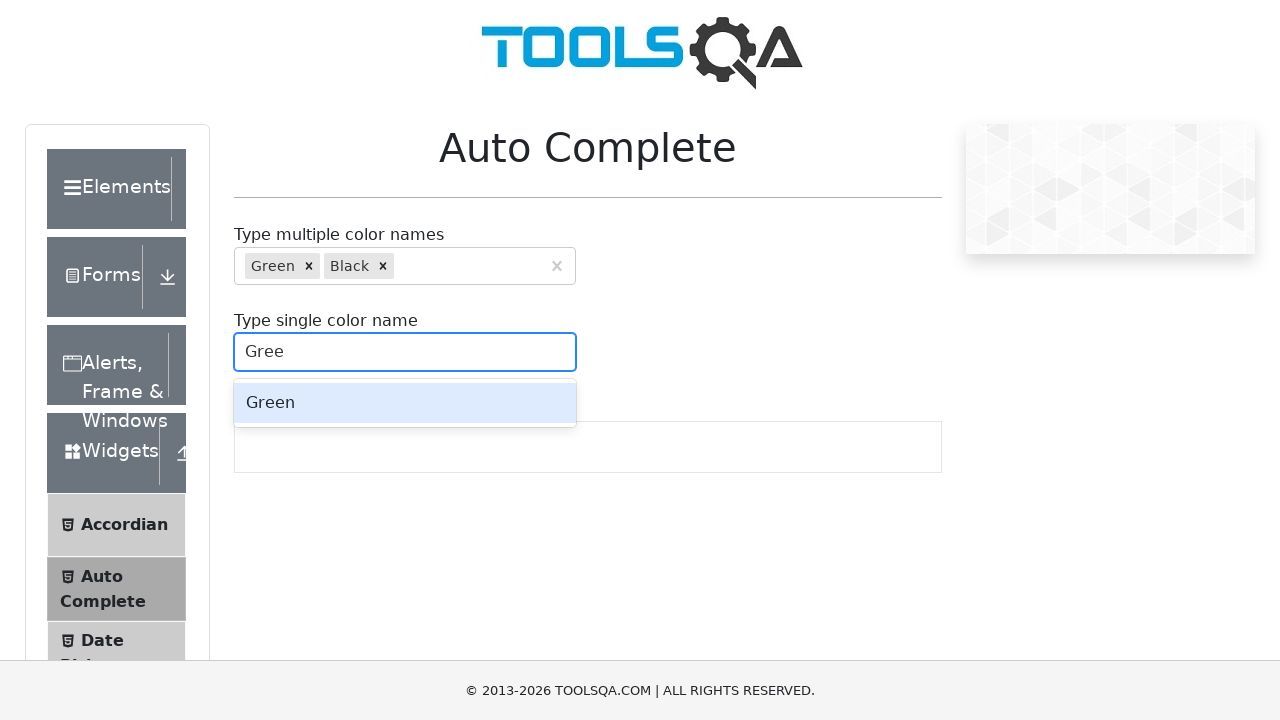

Pressed Enter to select autocomplete option (Green) in single-select input on #autoCompleteSingleInput
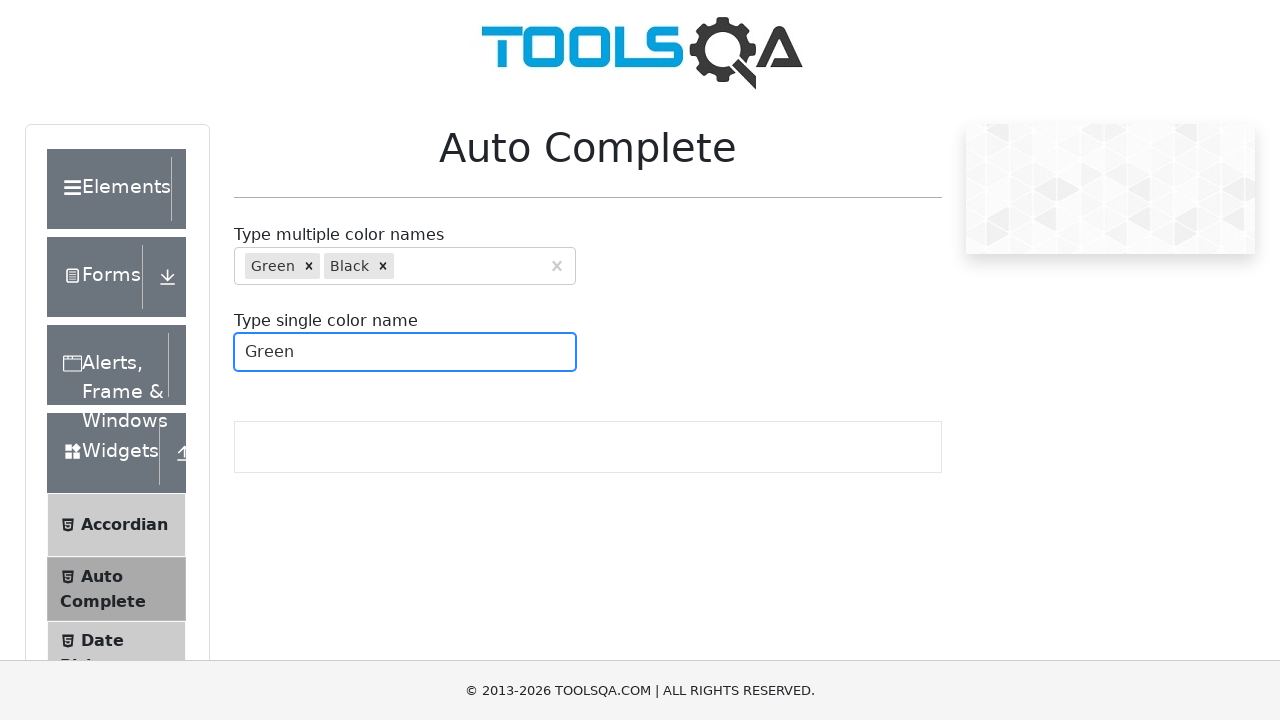

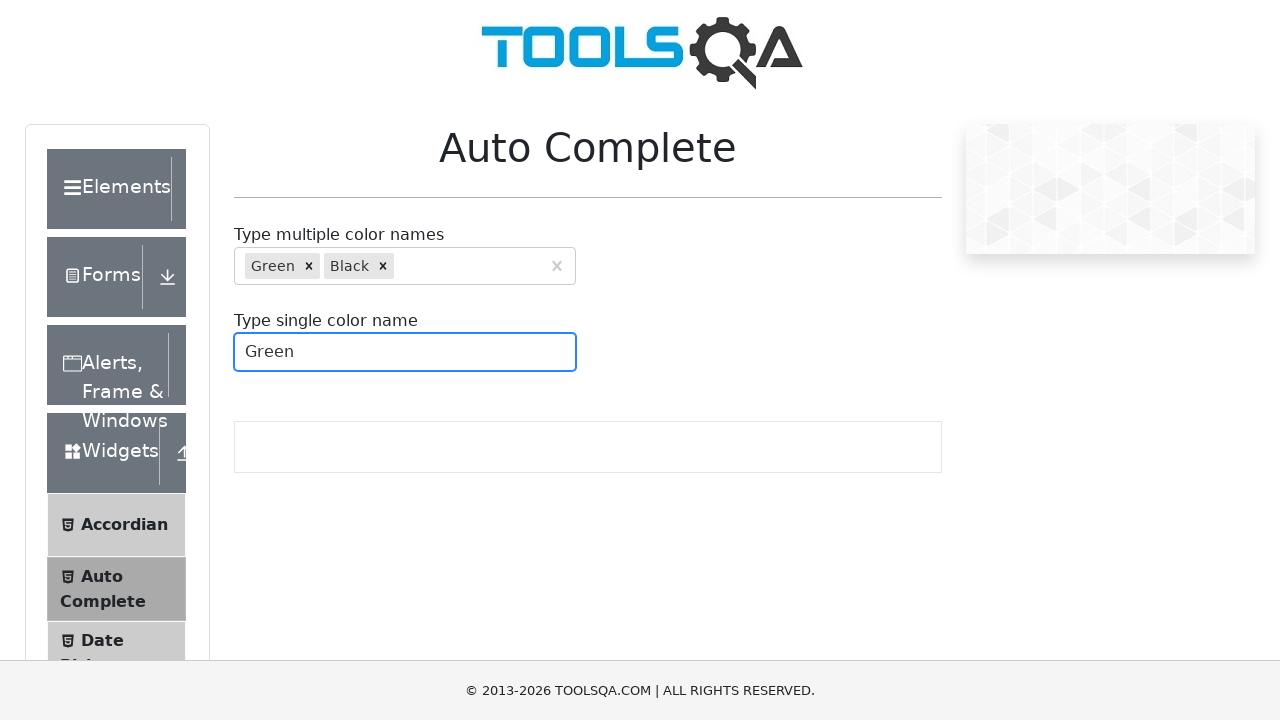